Navigates to the University of Latvia website and verifies the page title is "Latvijas Universitāte"

Starting URL: https://www.lu.lv/

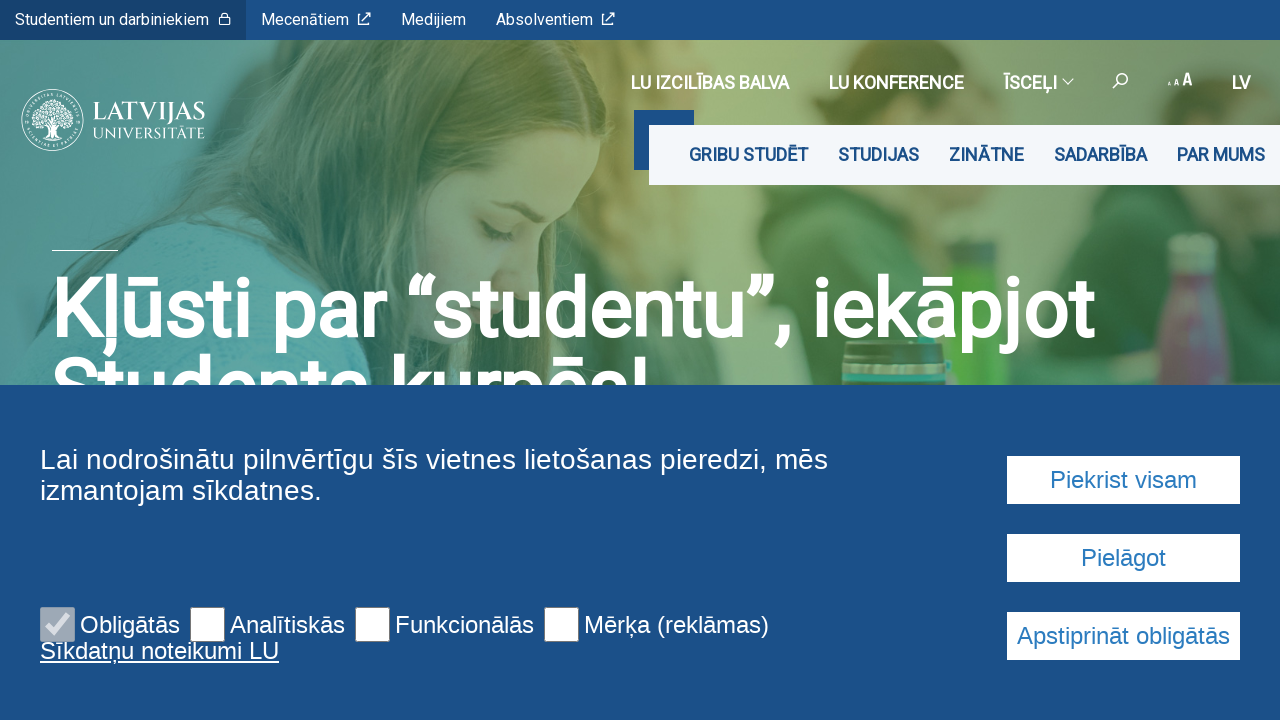

Navigated to University of Latvia website (https://www.lu.lv/)
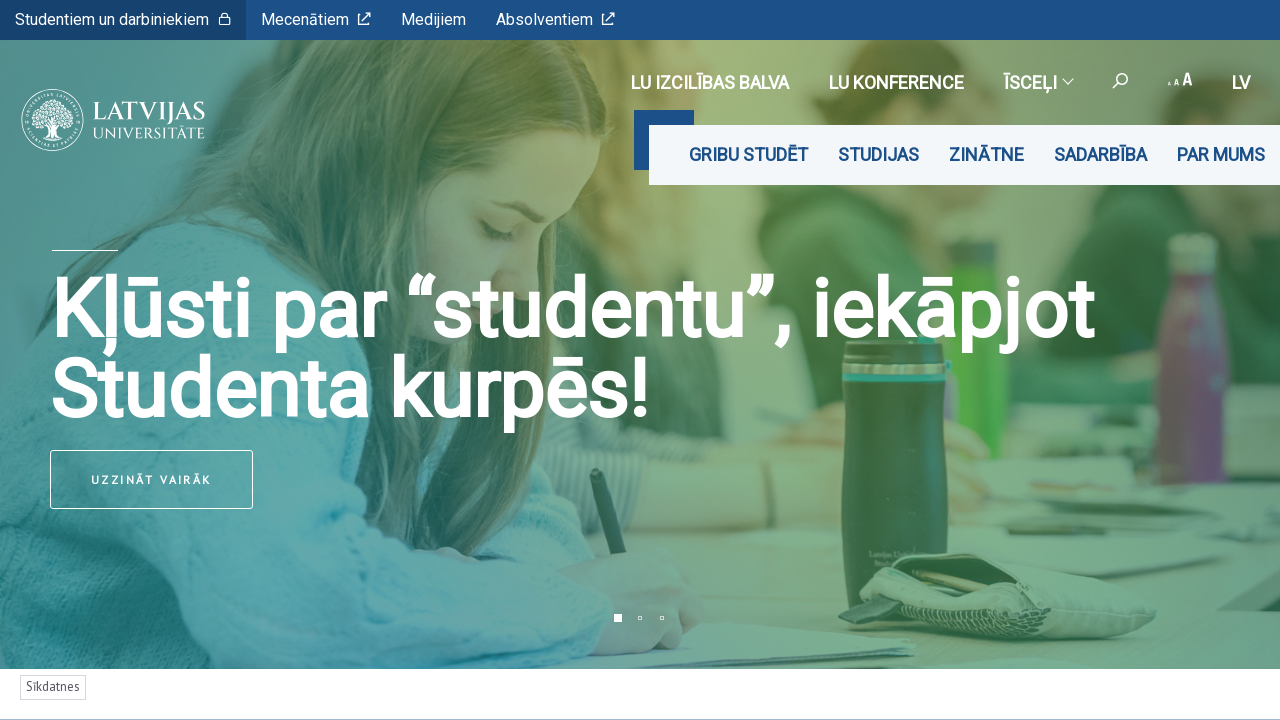

Retrieved page title
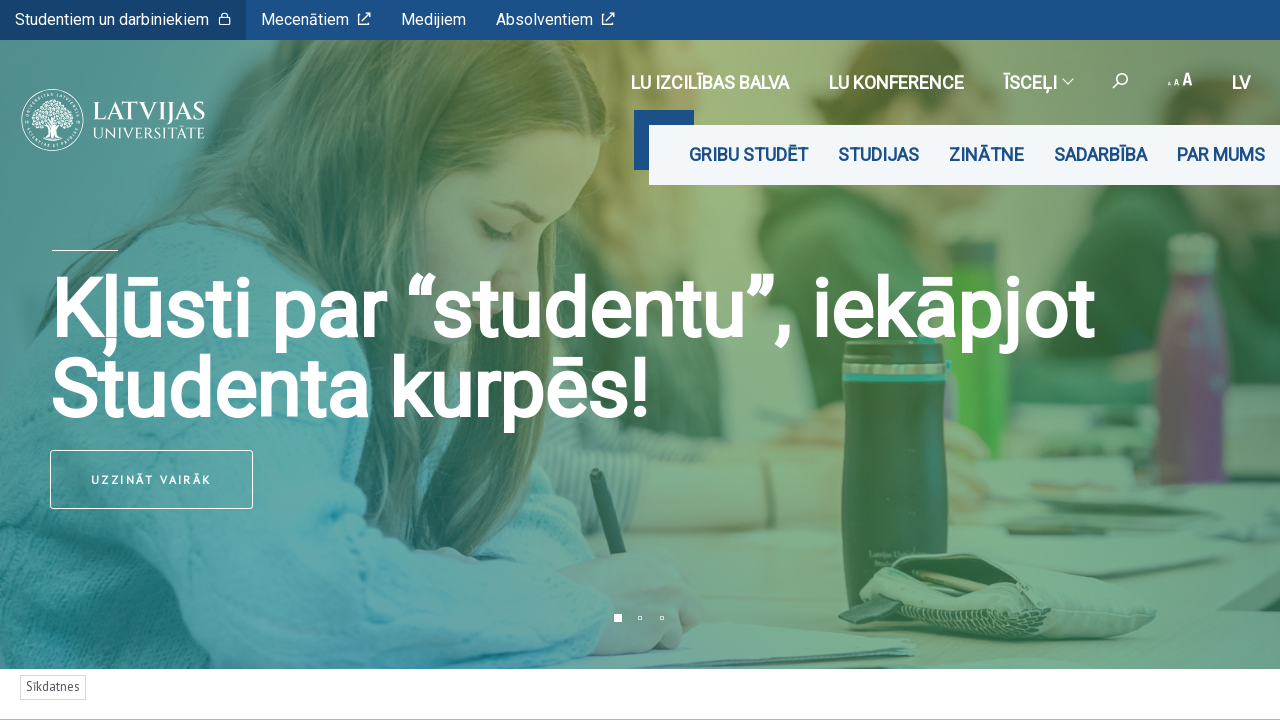

Verified page title is 'Latvijas Universitāte'
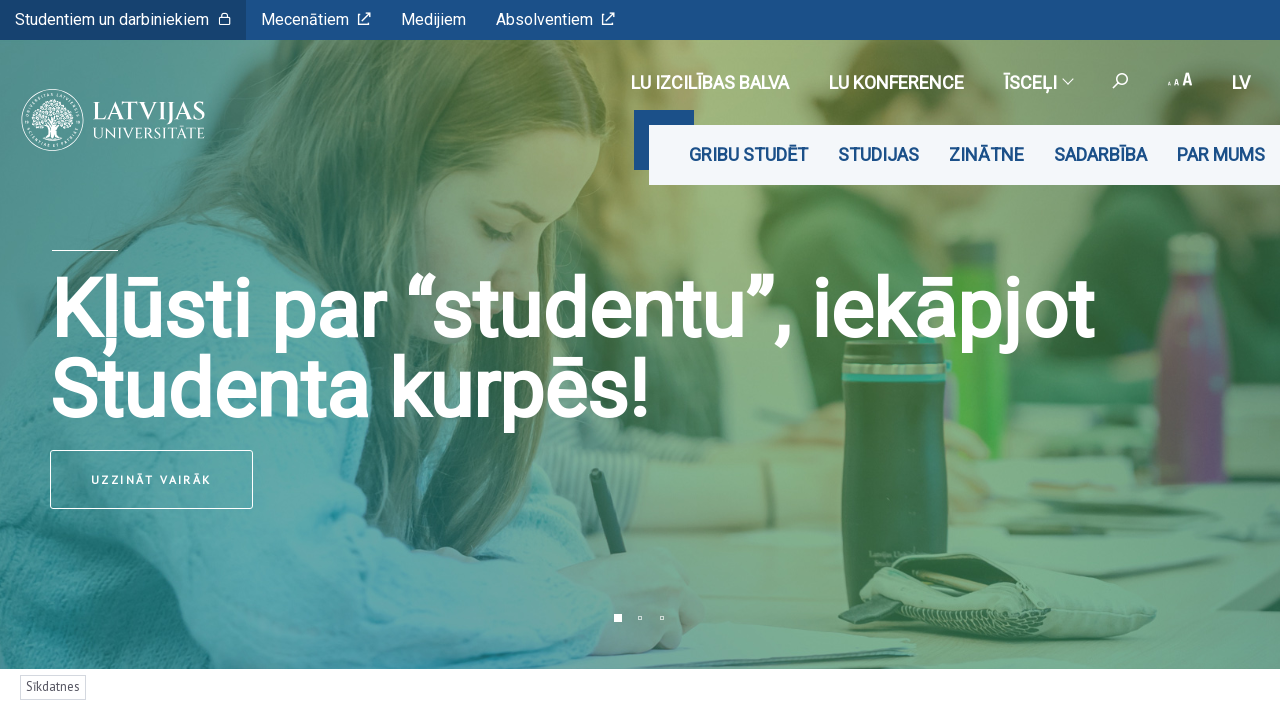

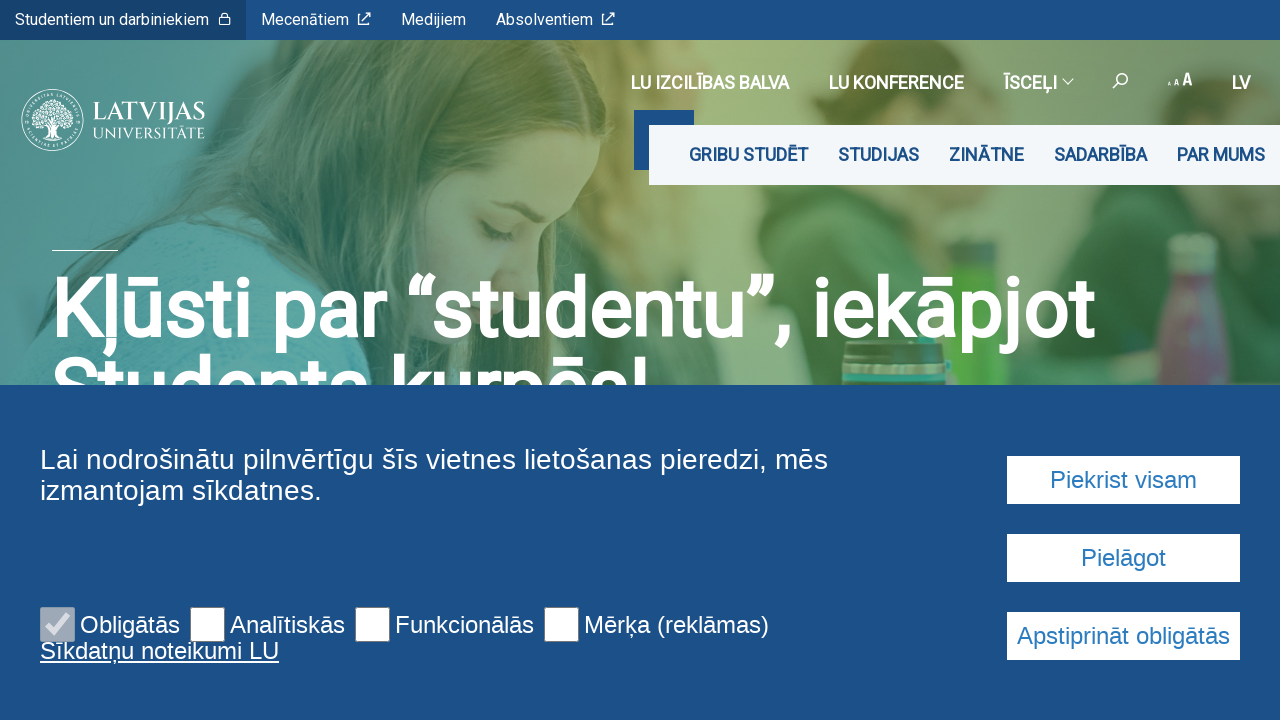